Tests login form validation by submitting with blank email and password fields to verify error messages appear

Starting URL: https://app.kodnest.in/login

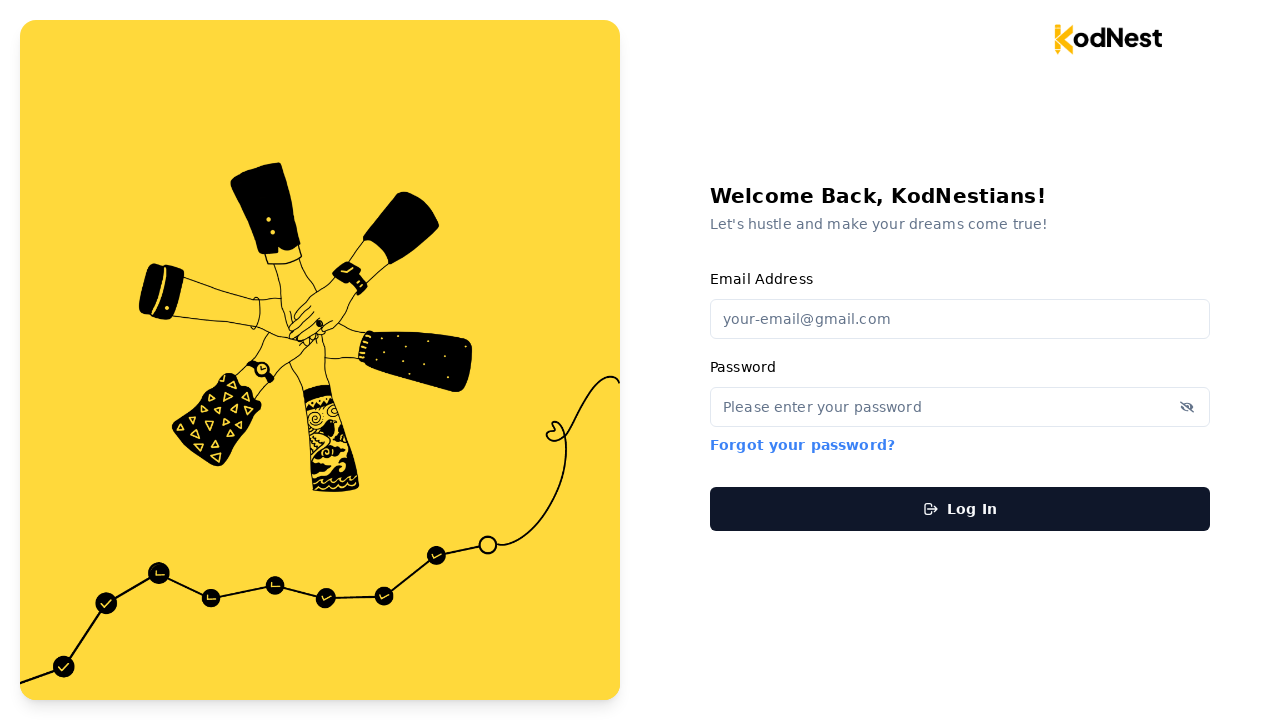

Clicked login button without filling email and password fields at (960, 508) on #login-submit-button
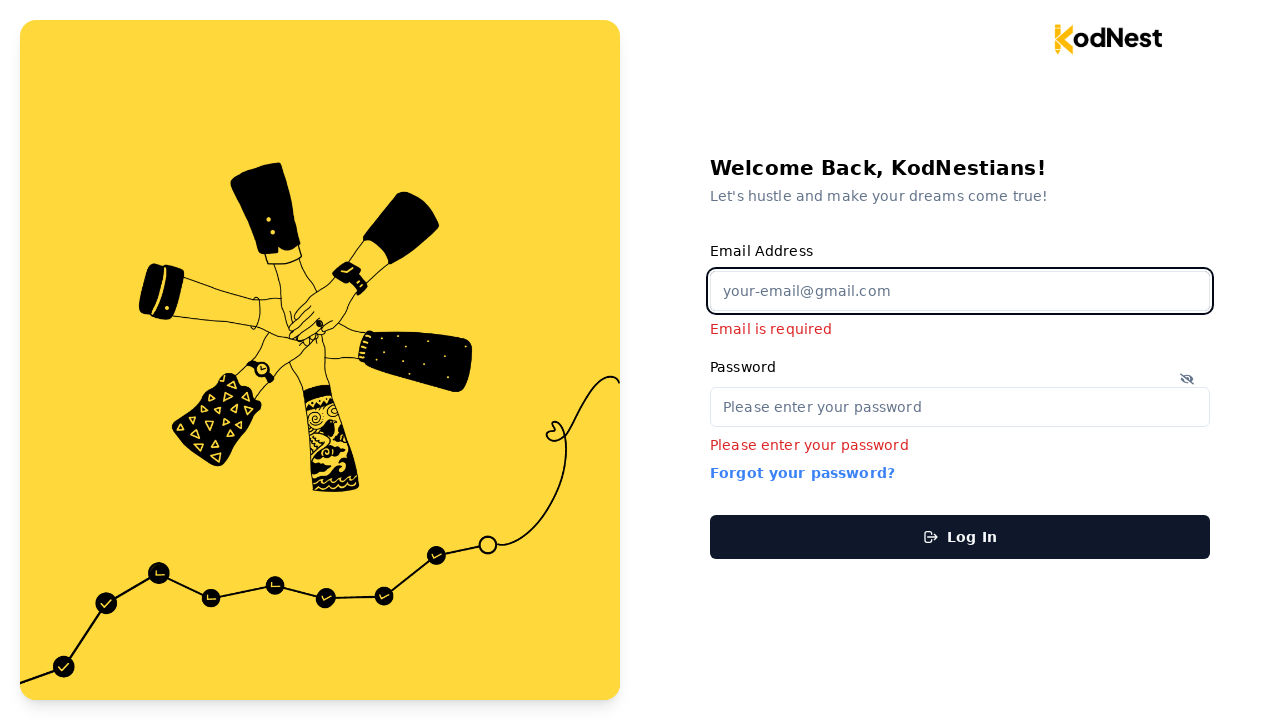

Email error message appeared
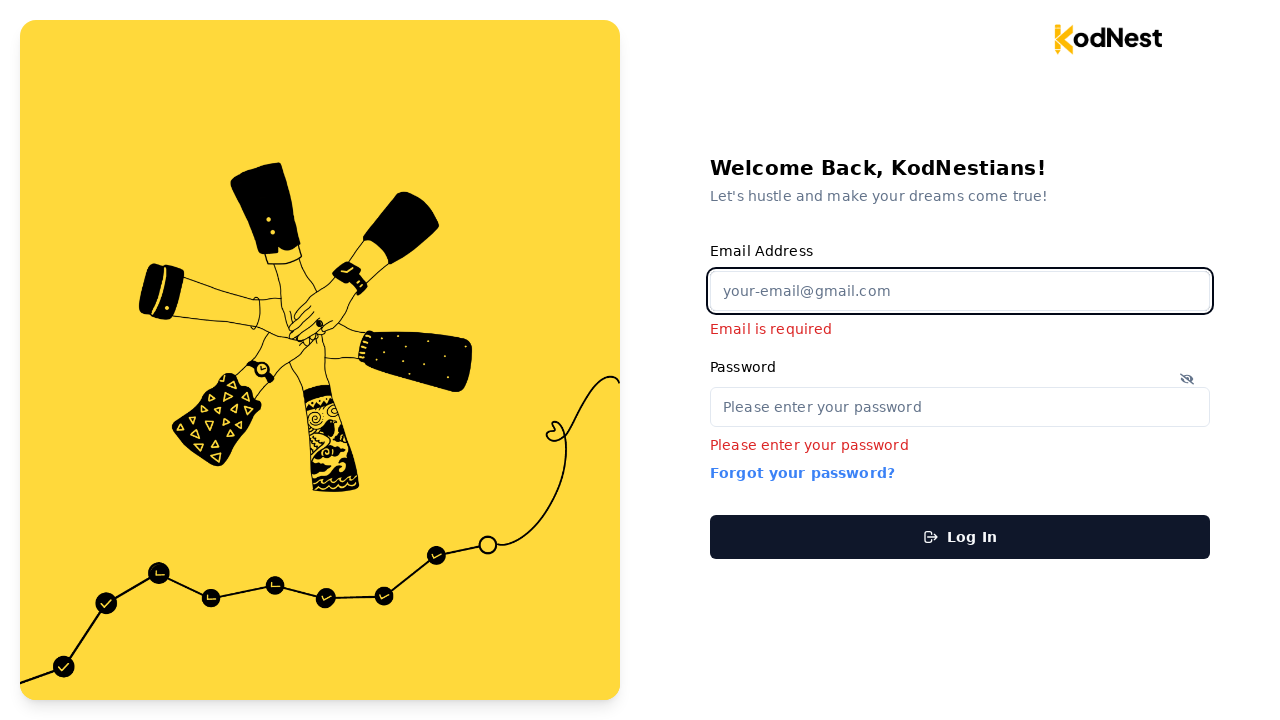

Password error message appeared
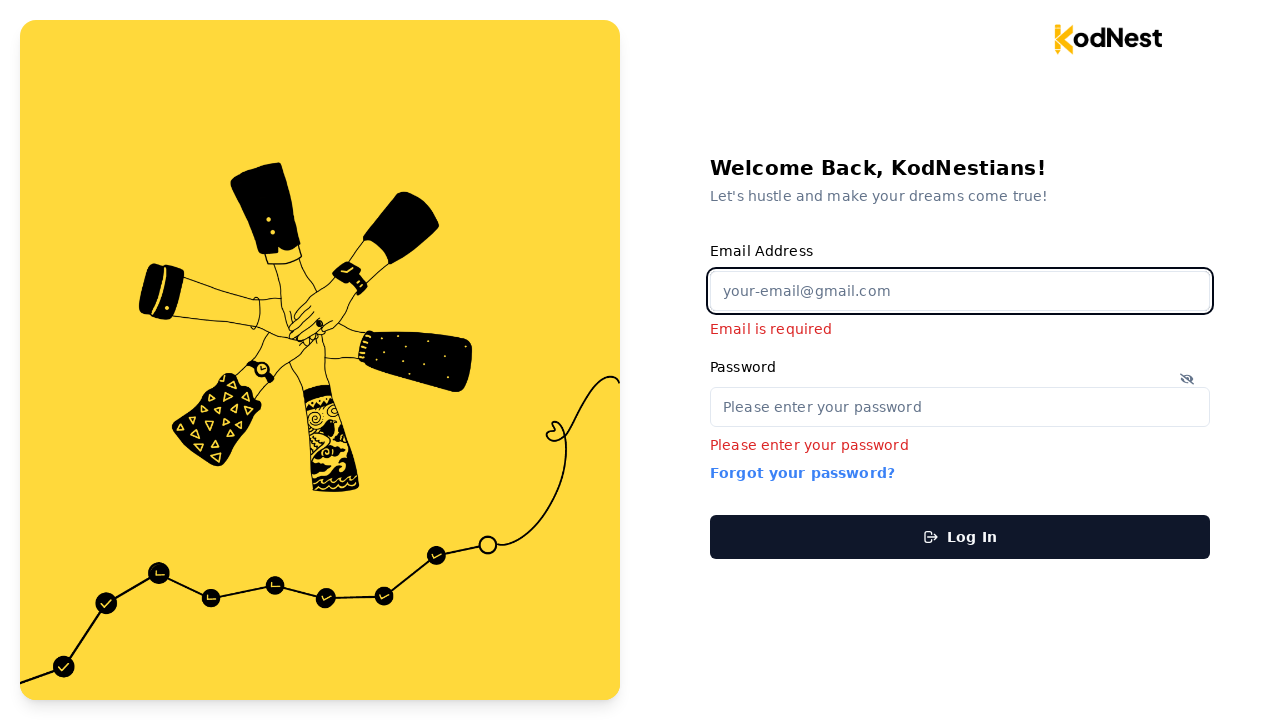

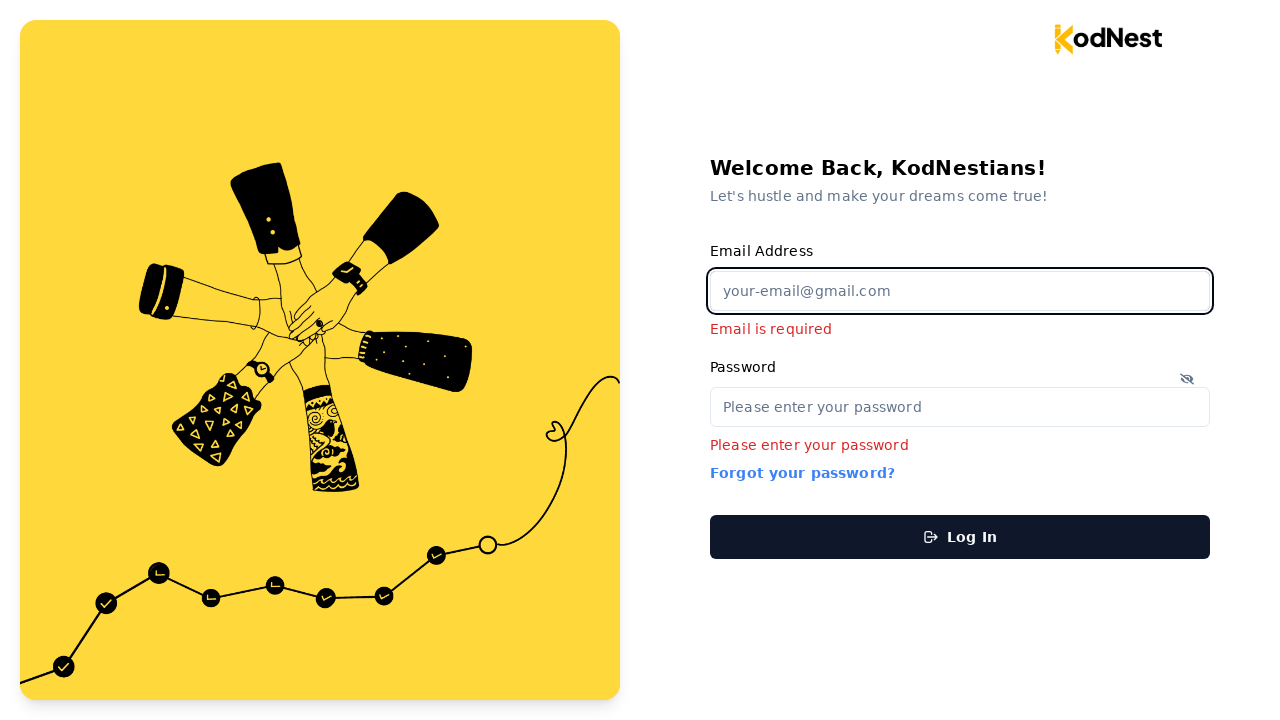